Tests validation when multiple delivery methods are selected (only one should be allowed)

Starting URL: https://buger-eats.vercel.app/deliver

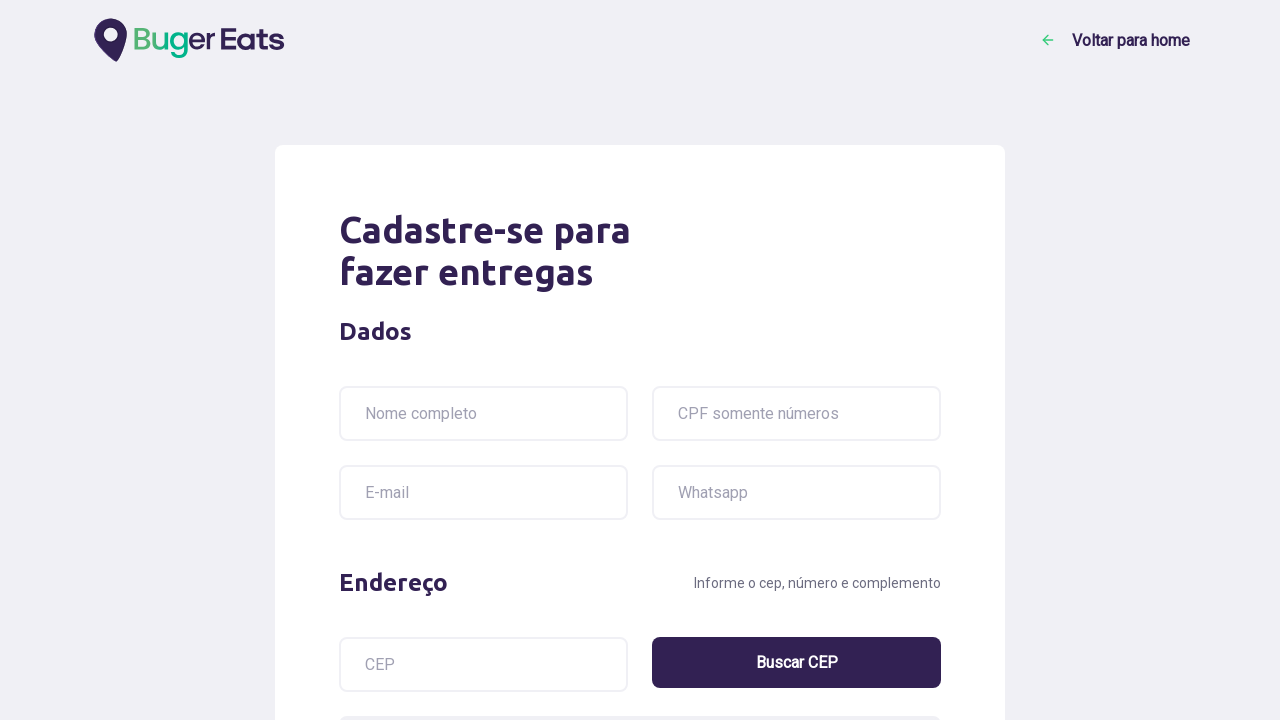

Filled name field with 'Ayrton Senna' on input[name='name']
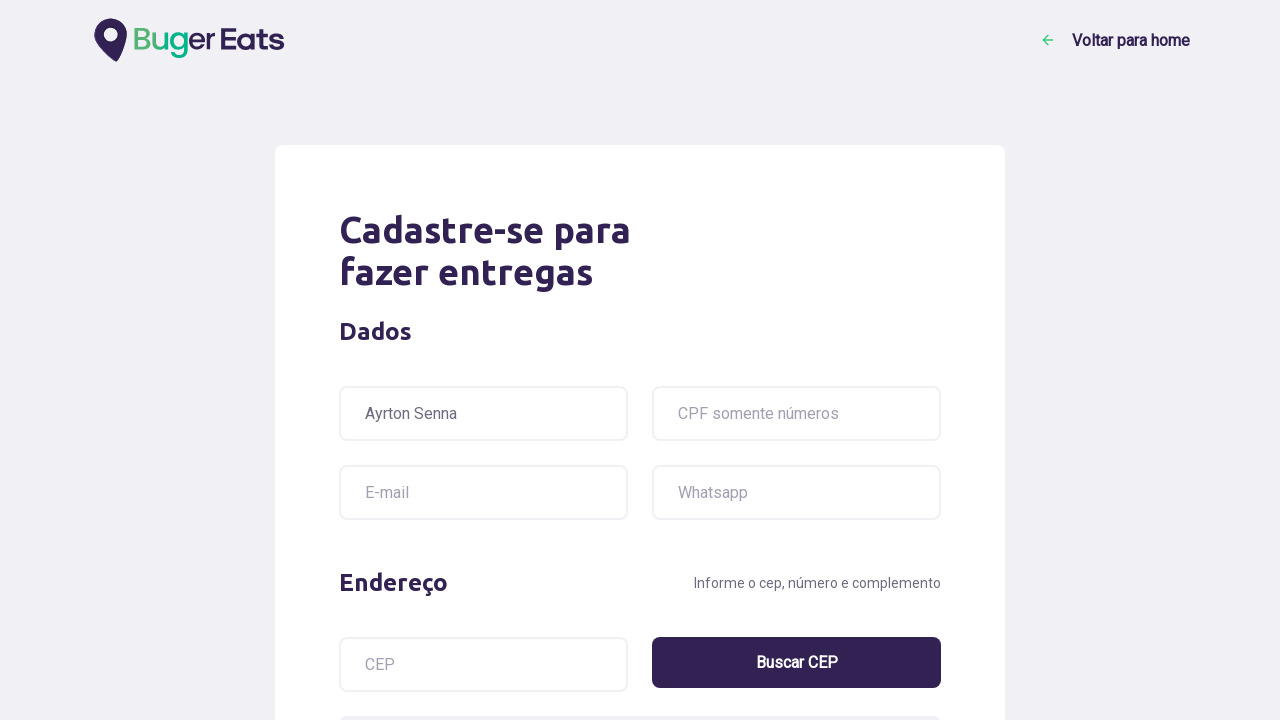

Filled CPF field with '12332145690' on input[name='cpf']
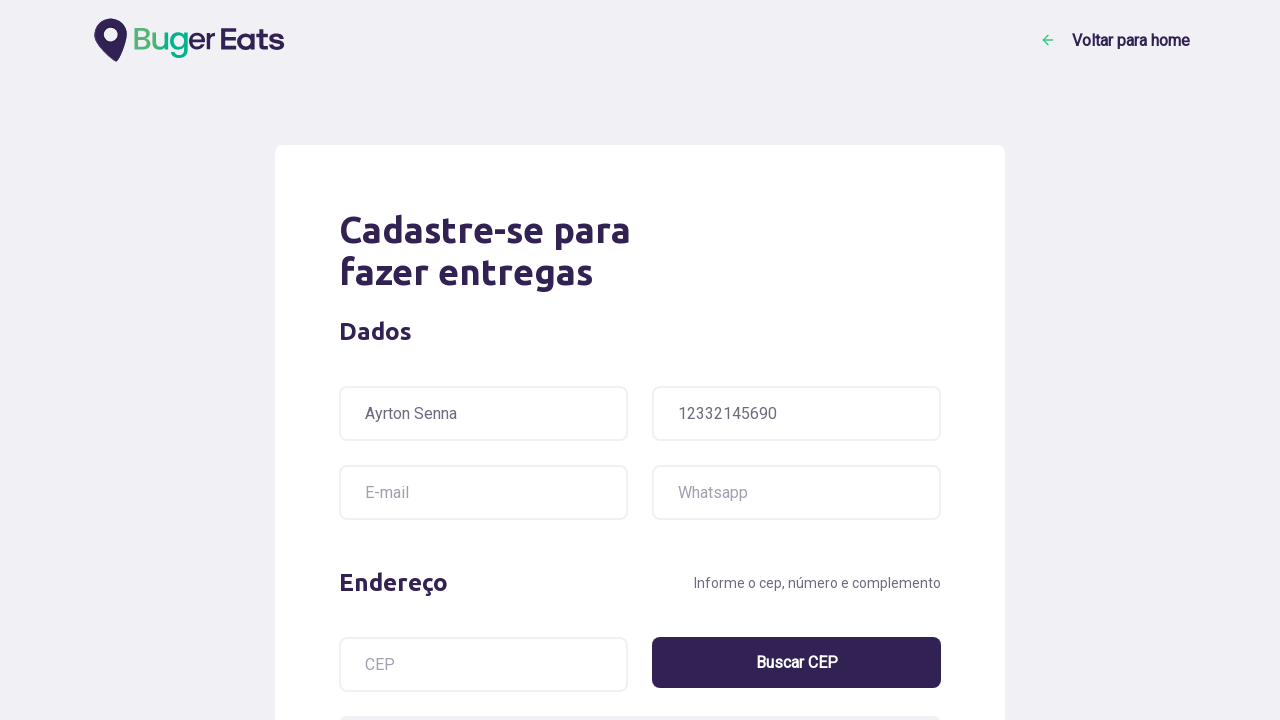

Filled email field with 'teste@box.com' on input[name='email']
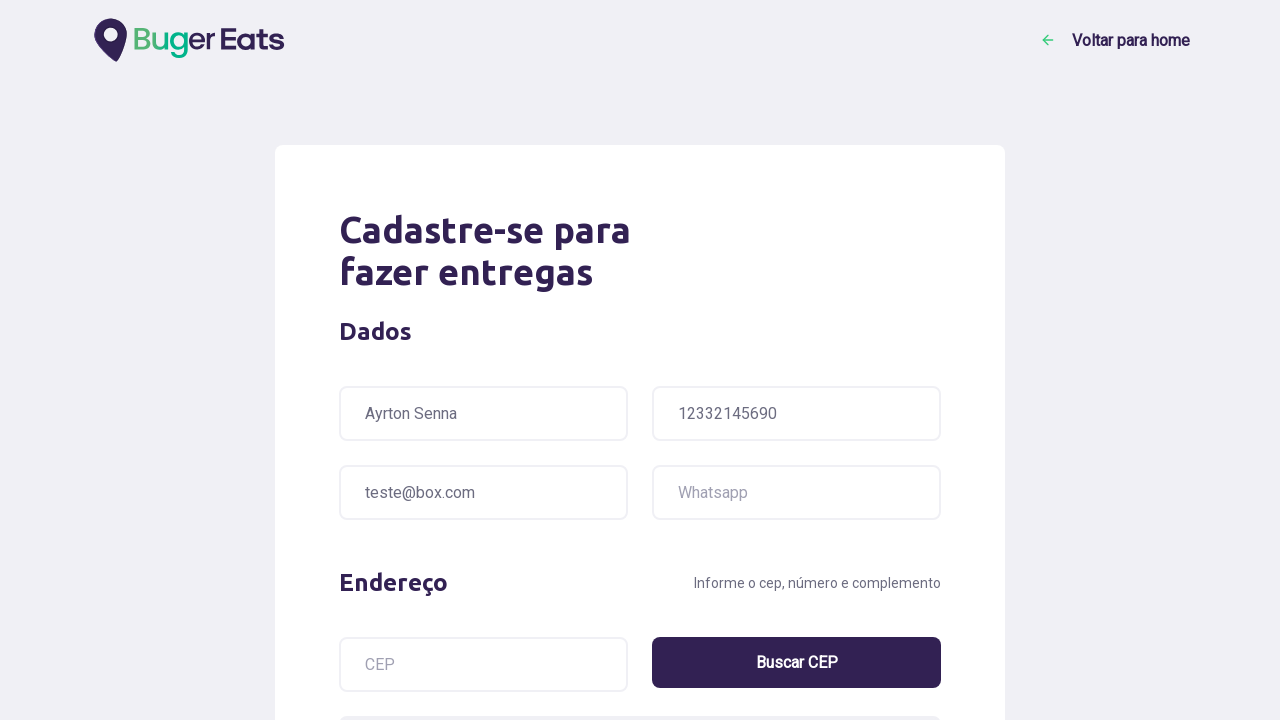

Filled postal code field with '22041-011' on input[name='postalcode']
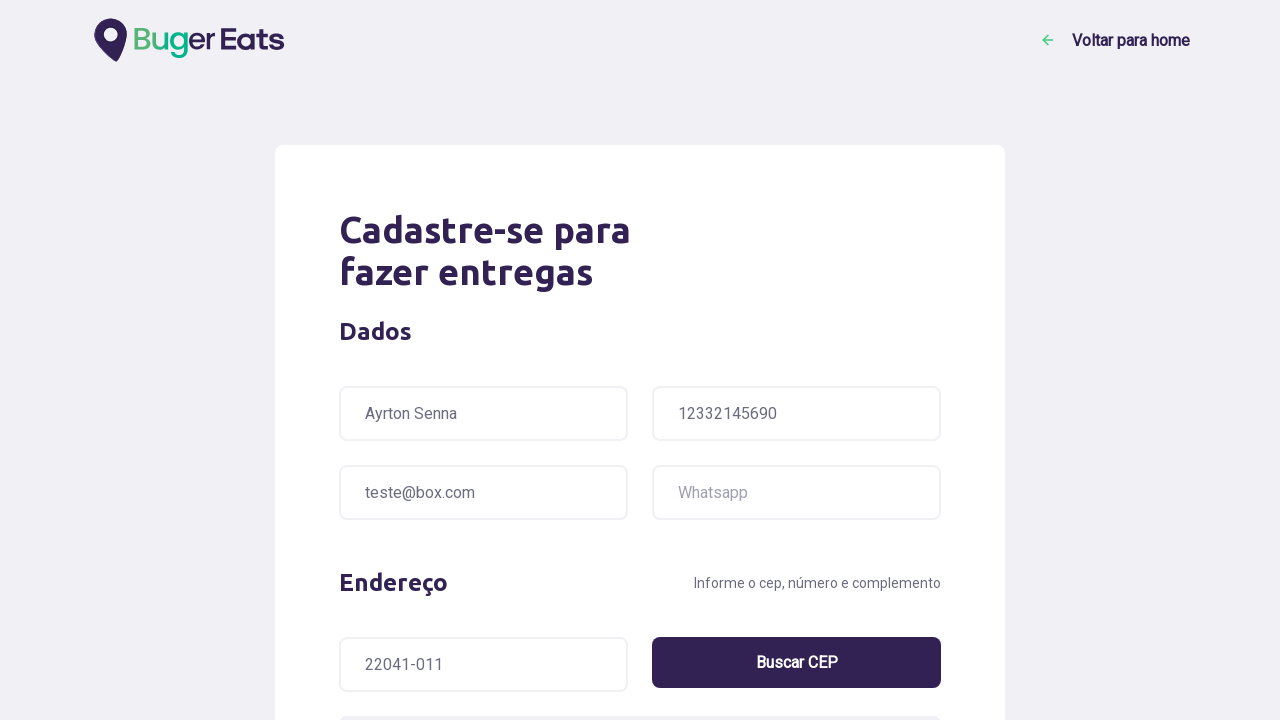

Filled address number field with '12' on input[name='address-number']
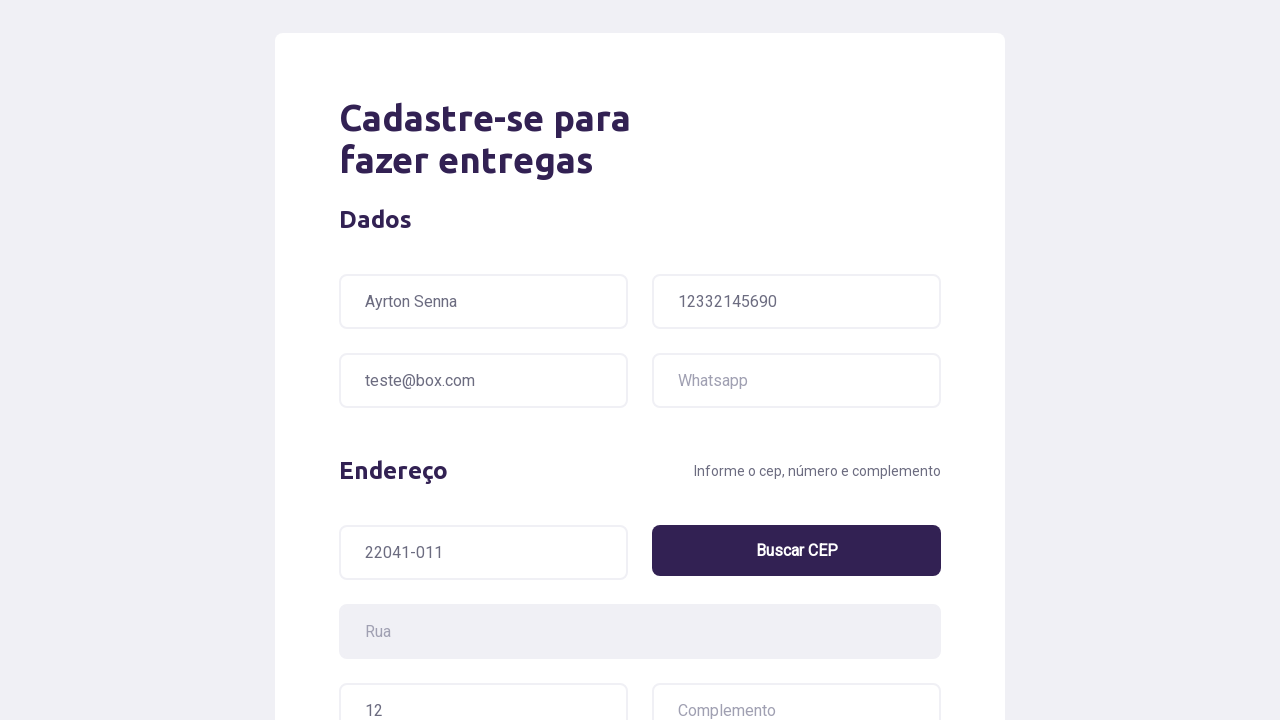

Filled address details field with 'ao lado do Shopping da regiao' on input[name='address-details']
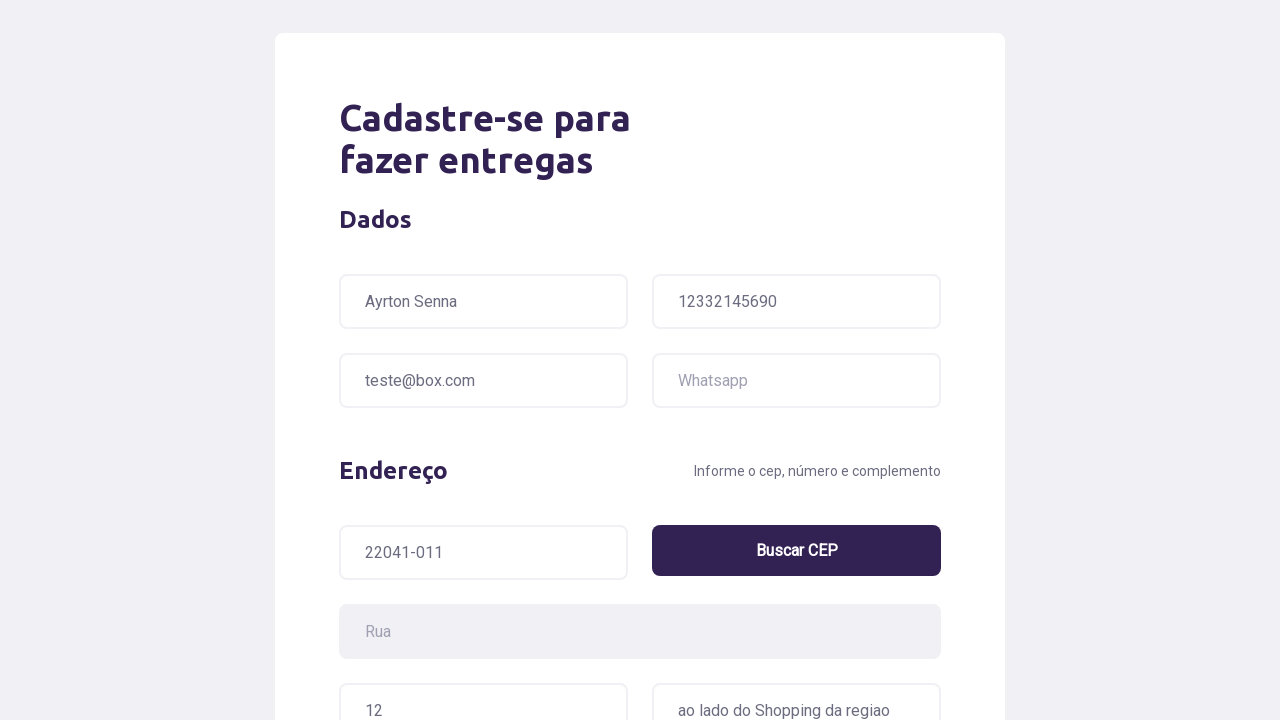

Selected first delivery method at (434, 360) on li:nth-child(1) > img
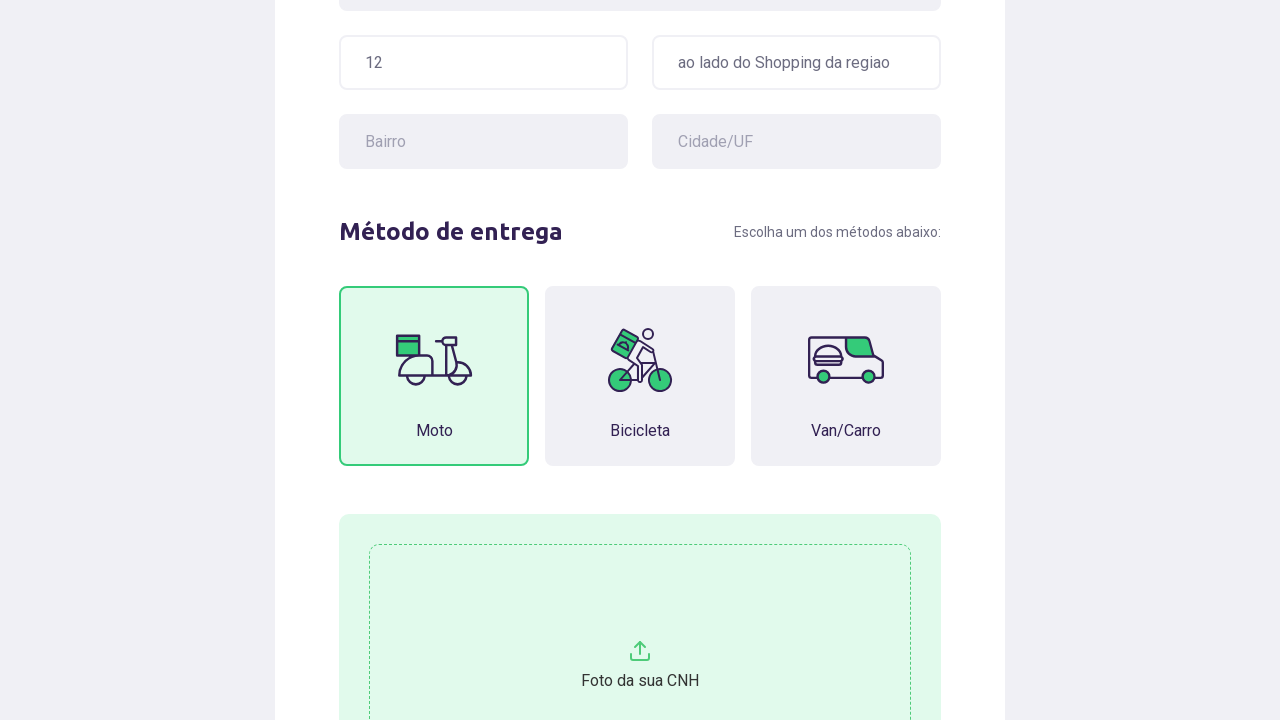

Selected second delivery method at (640, 376) on li:nth-child(2)
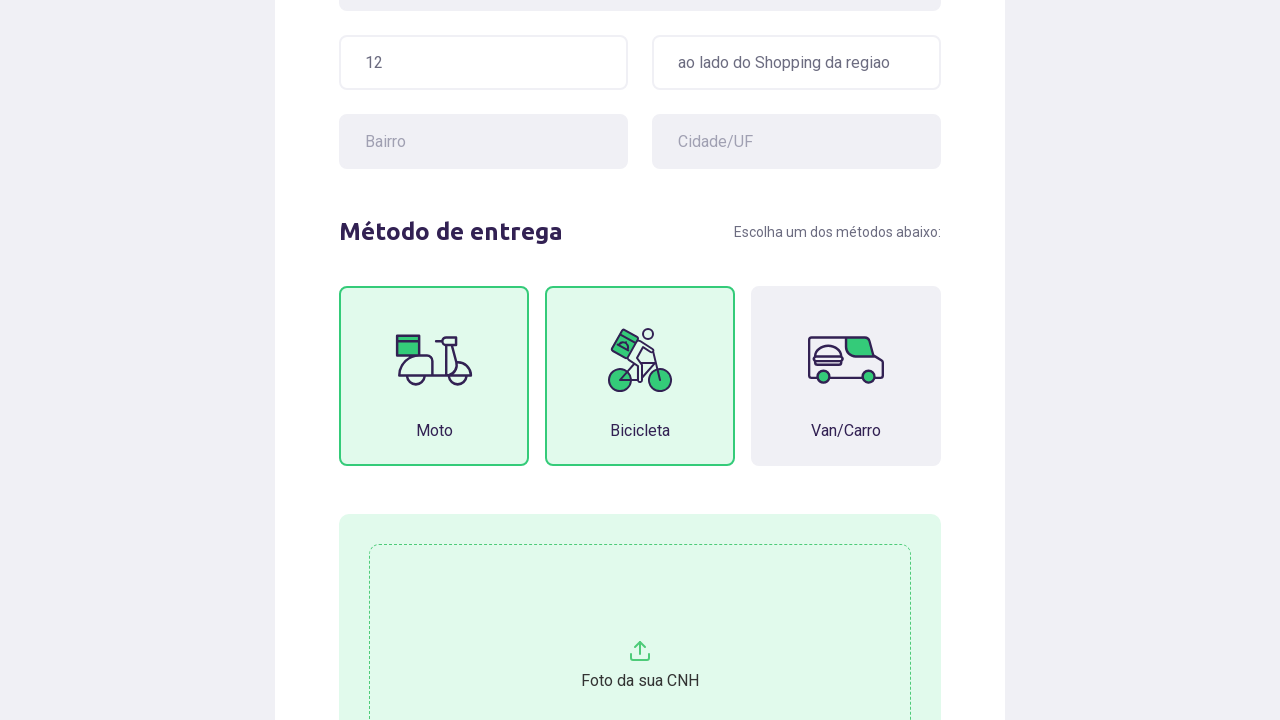

Selected third delivery method - multiple methods now selected at (846, 376) on li:nth-child(3)
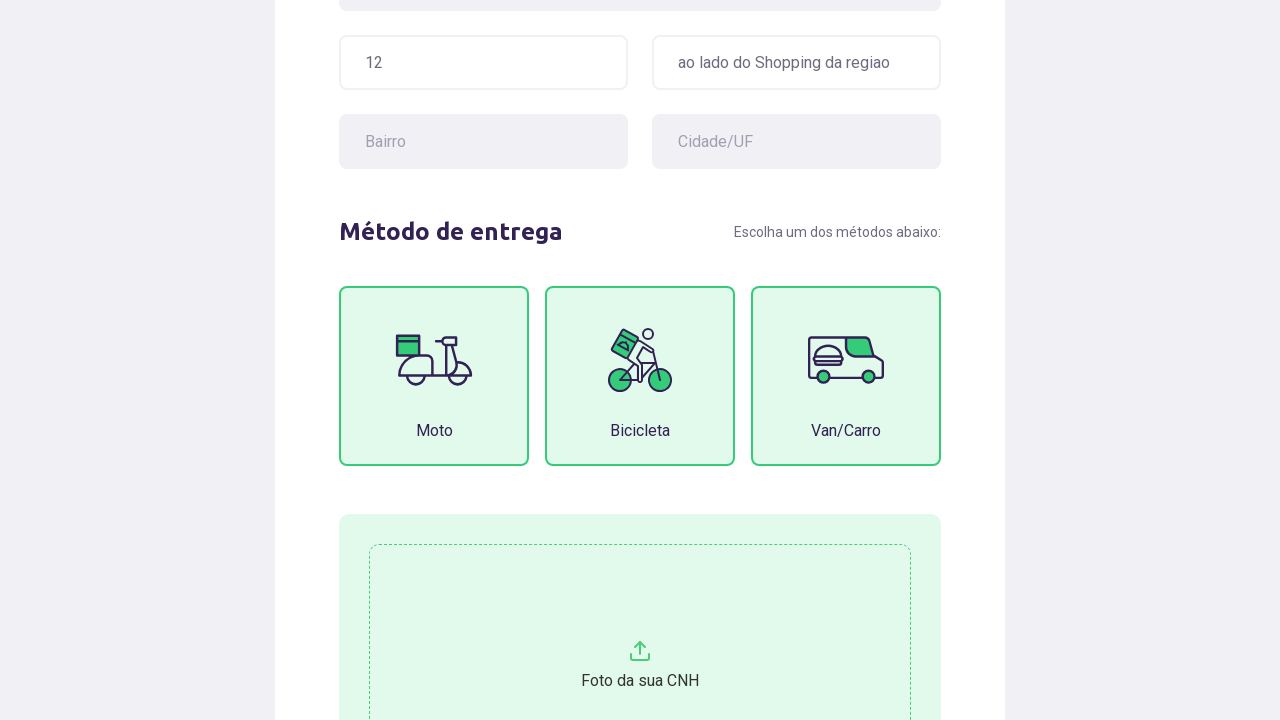

Clicked submit button to validate form at (811, 548) on .button-success
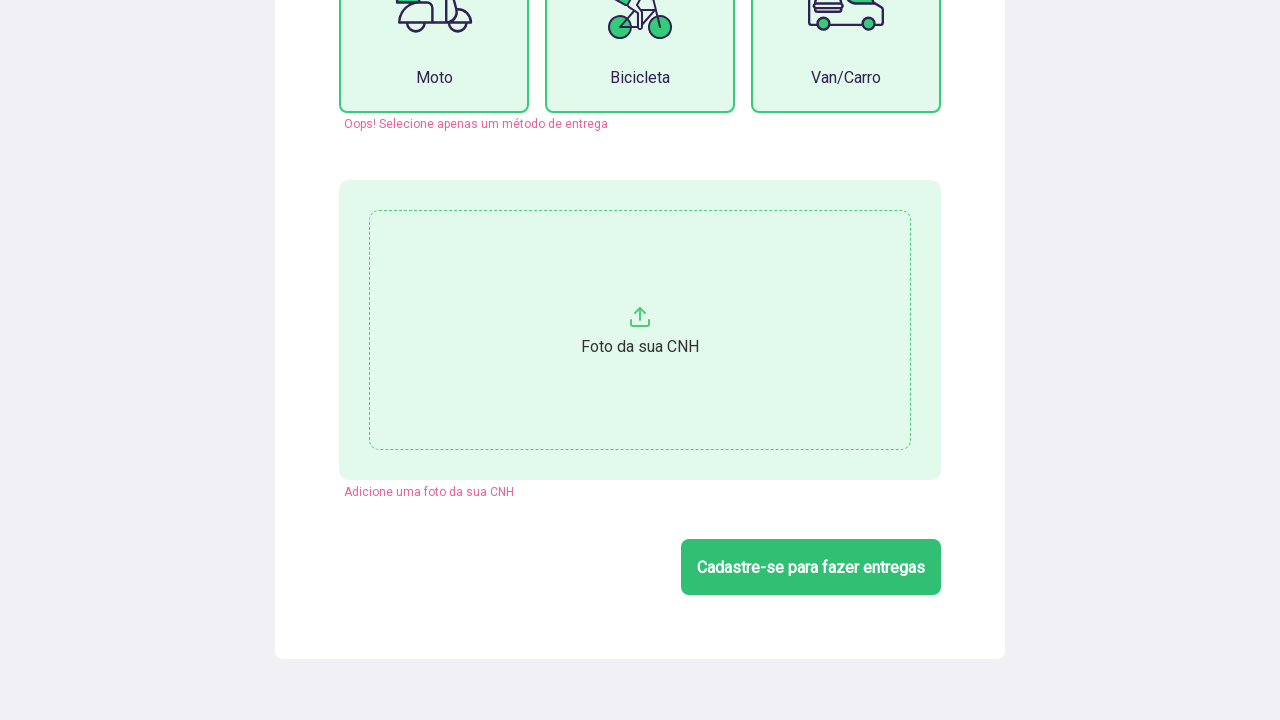

Error message appeared - validation failed as expected when multiple delivery methods were selected
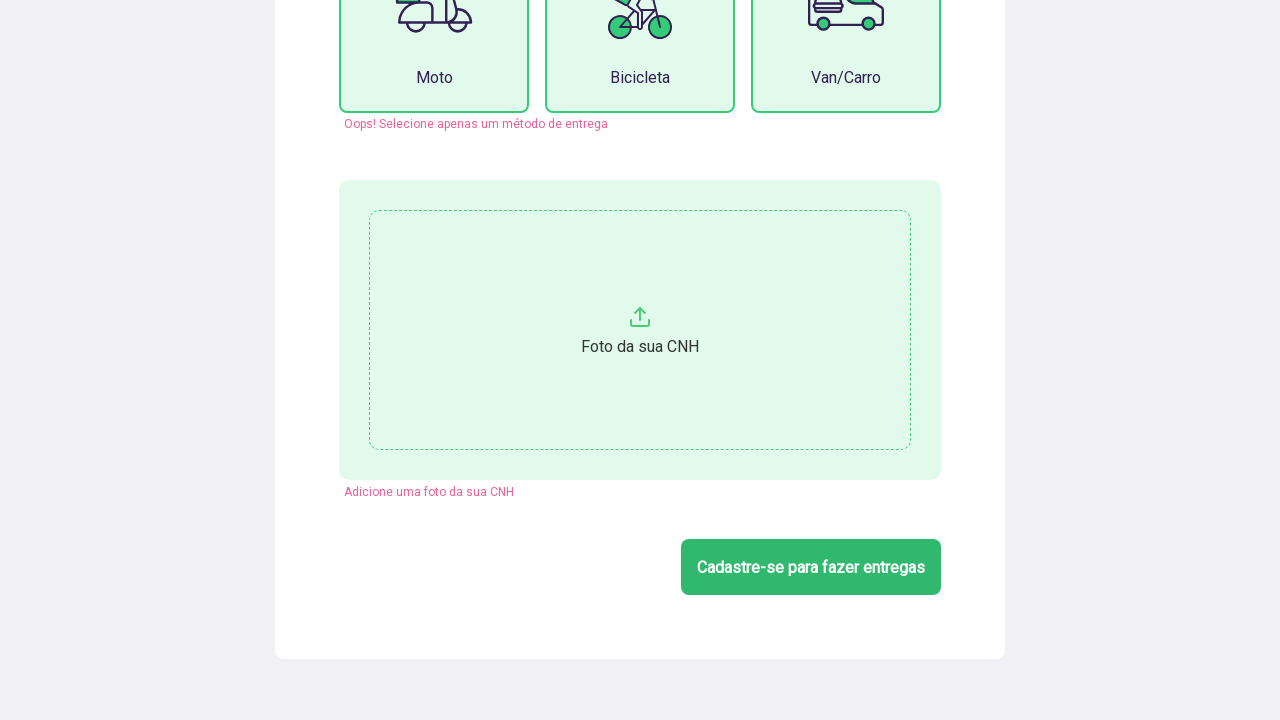

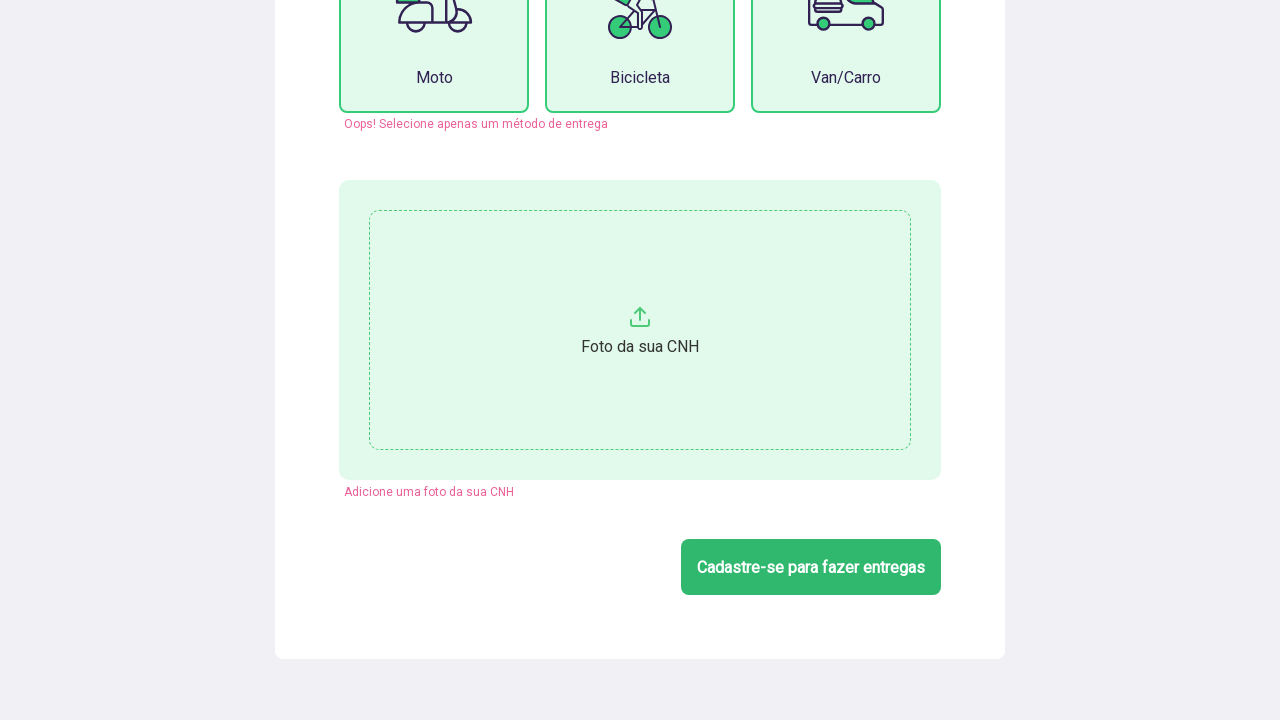